Tests the Careers navigation link by clicking it and verifying navigation to the careers page.

Starting URL: https://www.hematology.org/

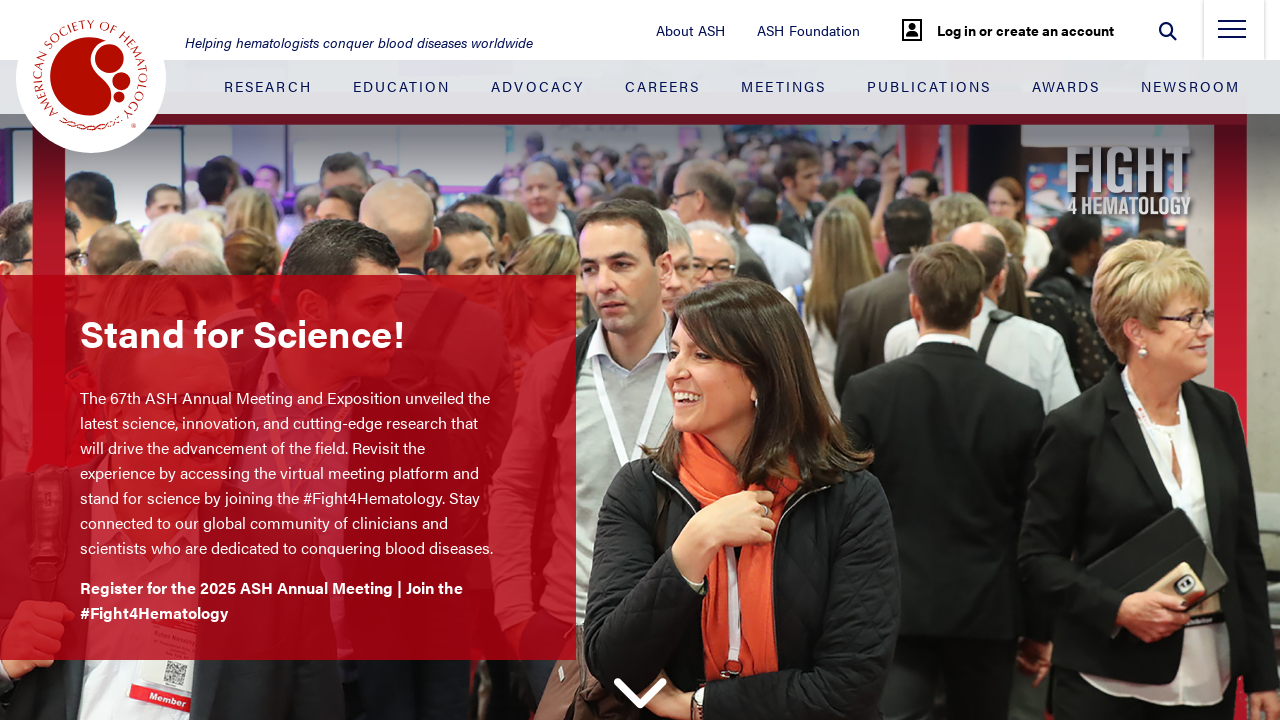

Clicked Careers navigation link at (663, 86) on .justify-content-between > .nav-item:nth-child(4) > .nav-link
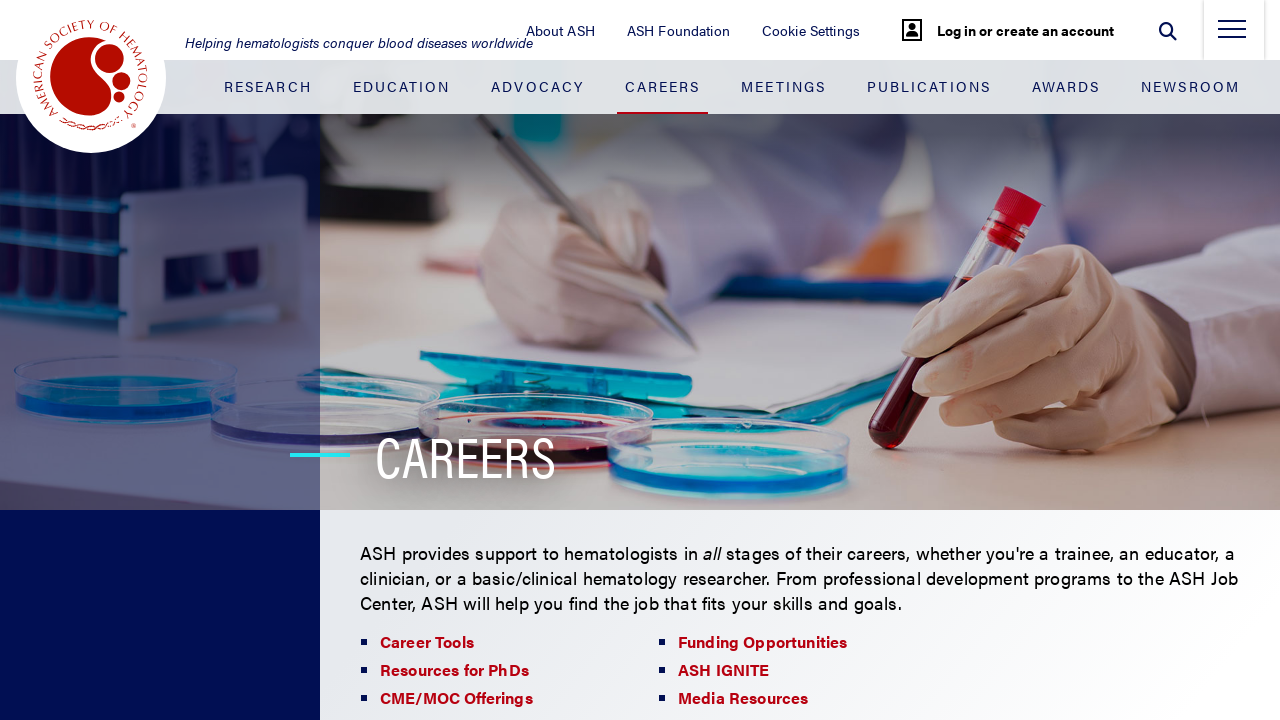

Careers page loaded - logo appeared in navbar
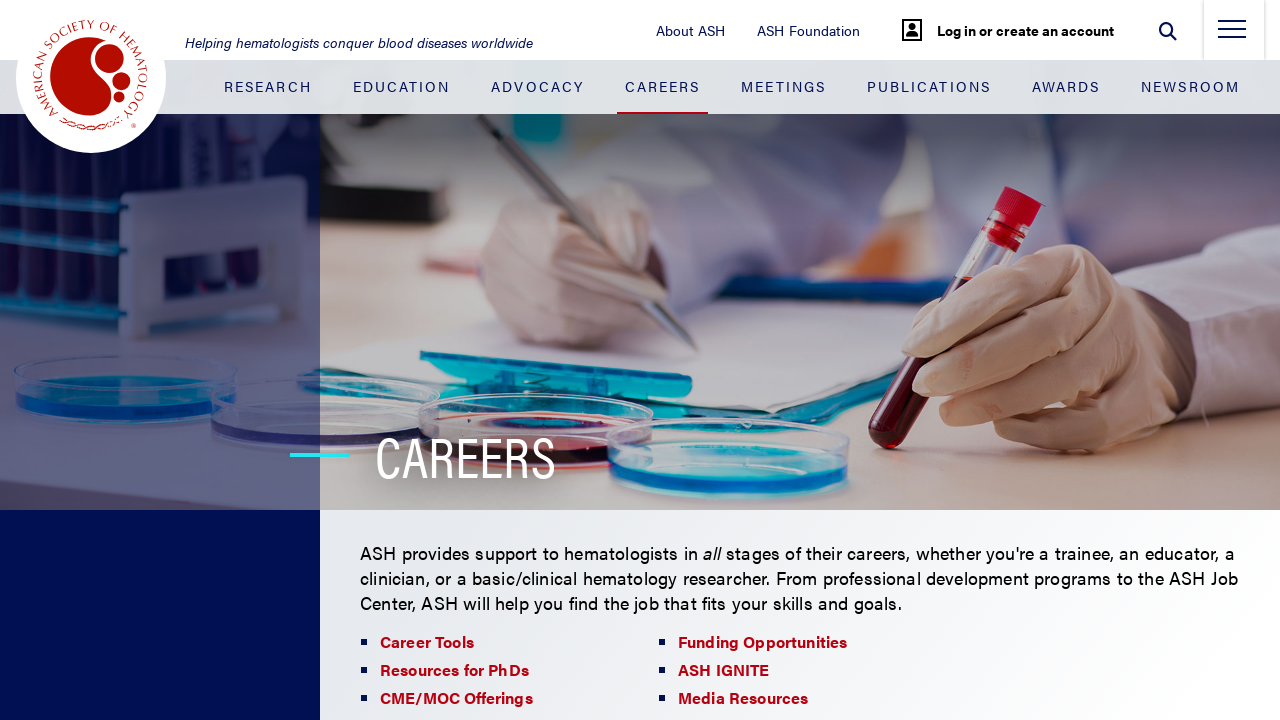

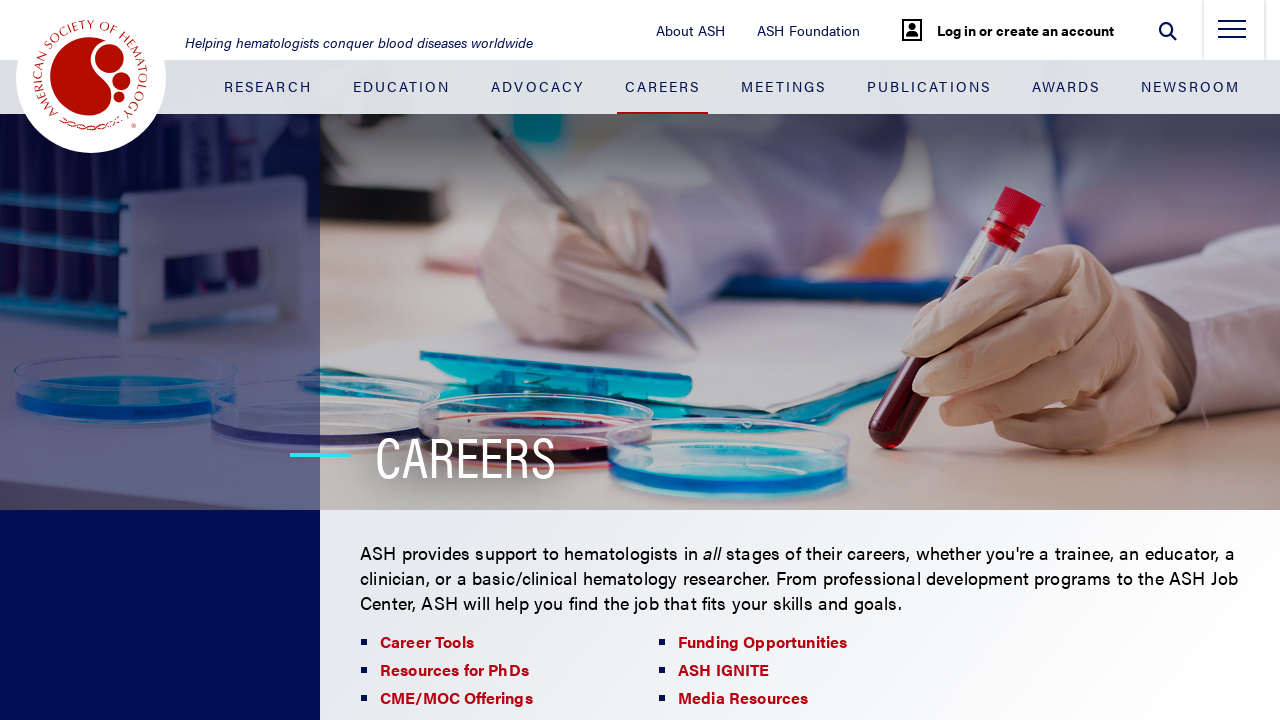